Selects "Option 1" from the dropdown by its visible text and verifies the selection was successful.

Starting URL: https://the-internet.herokuapp.com/dropdown

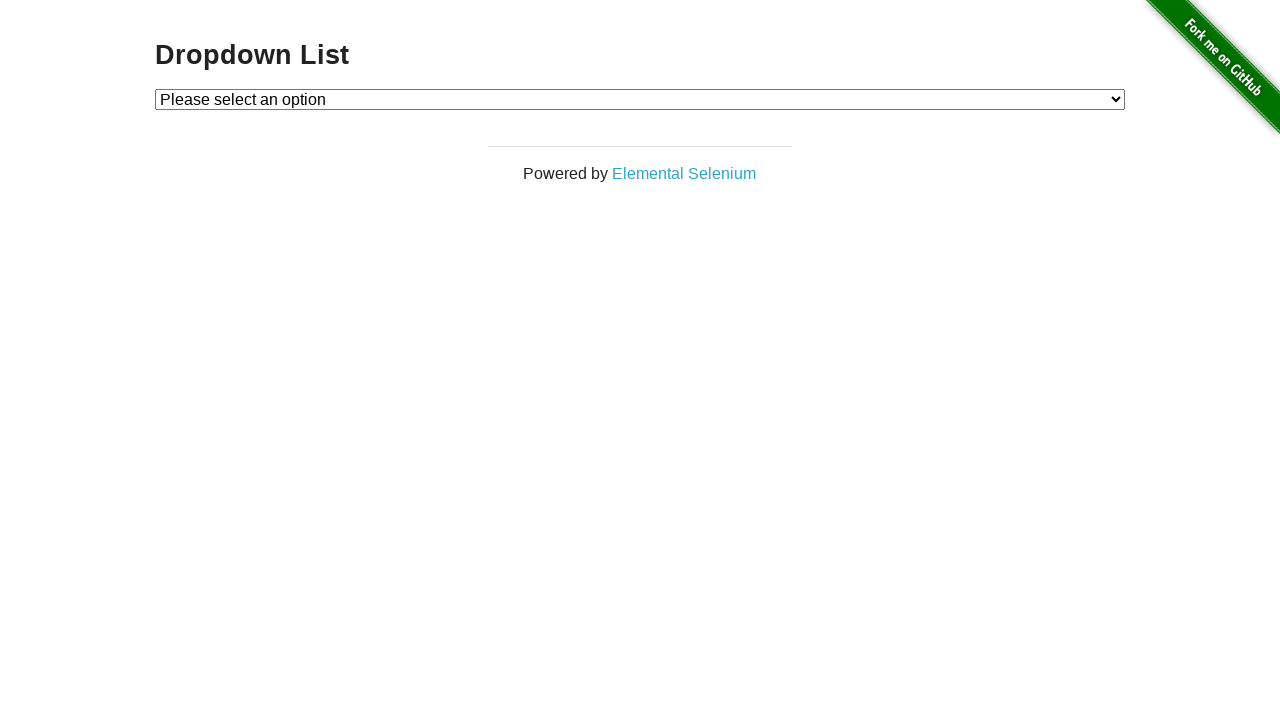

Navigated to dropdown page
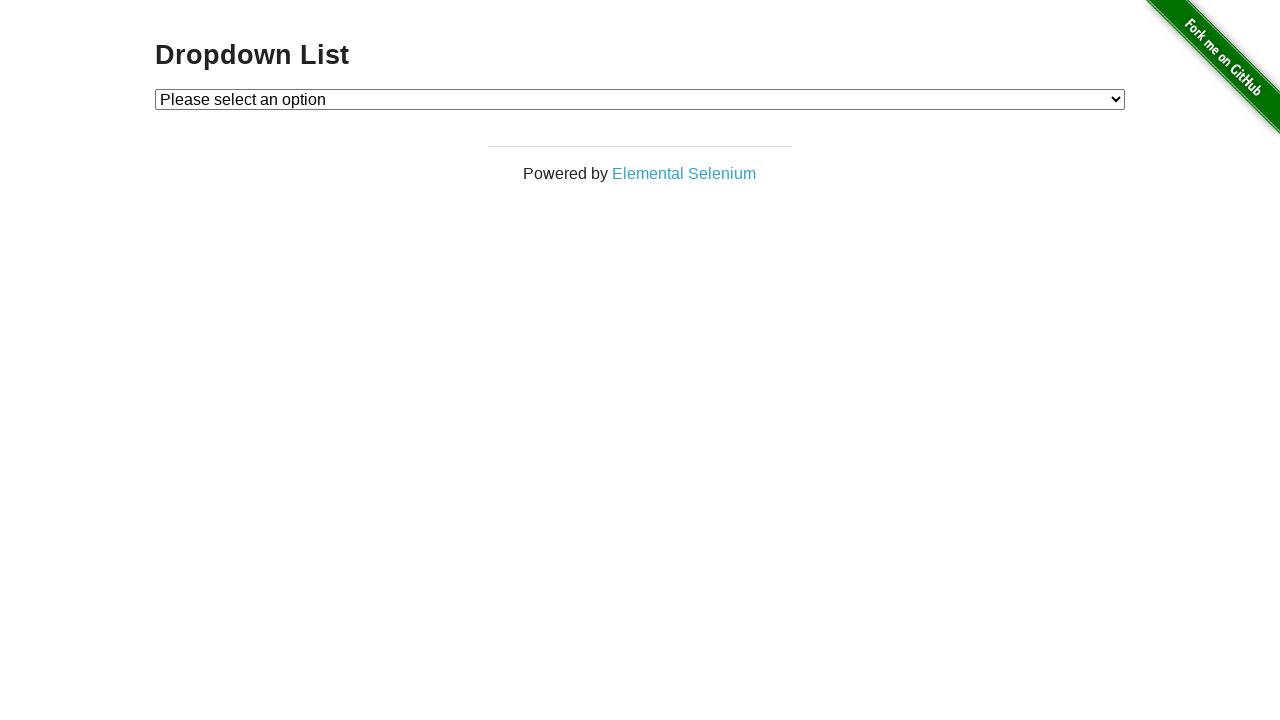

Selected 'Option 1' from dropdown by visible text on #dropdown
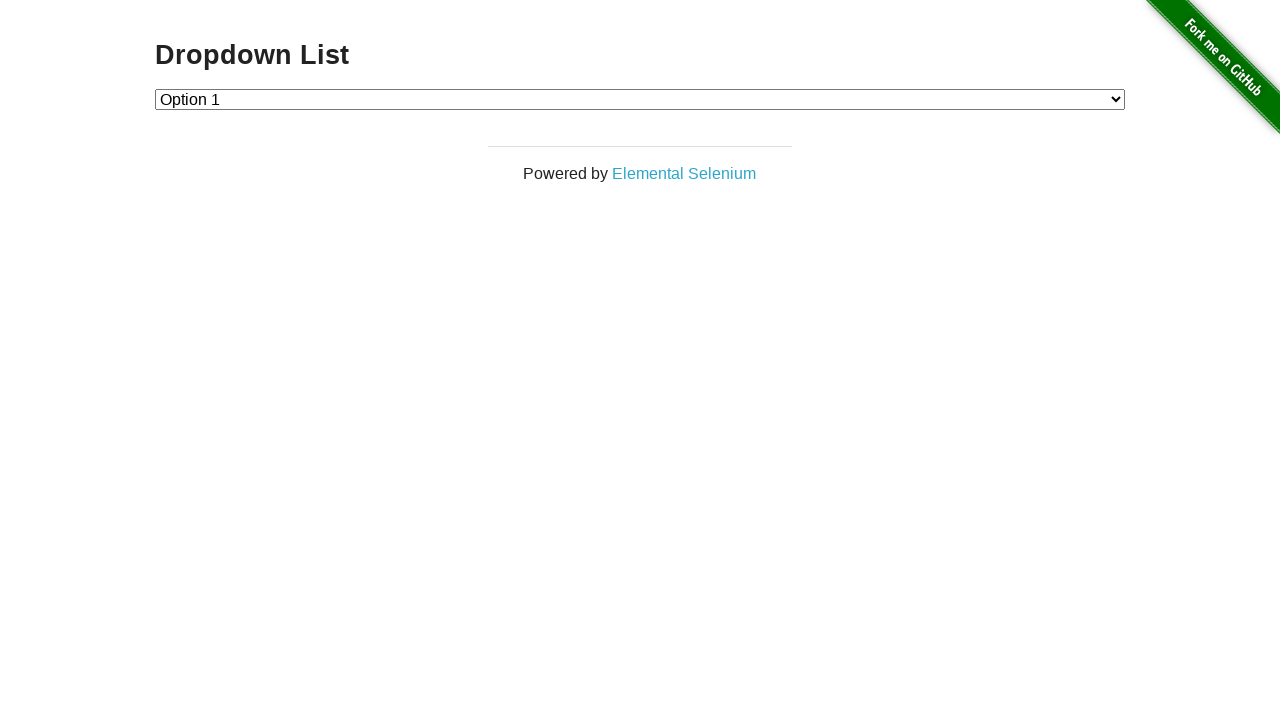

Retrieved selected dropdown value
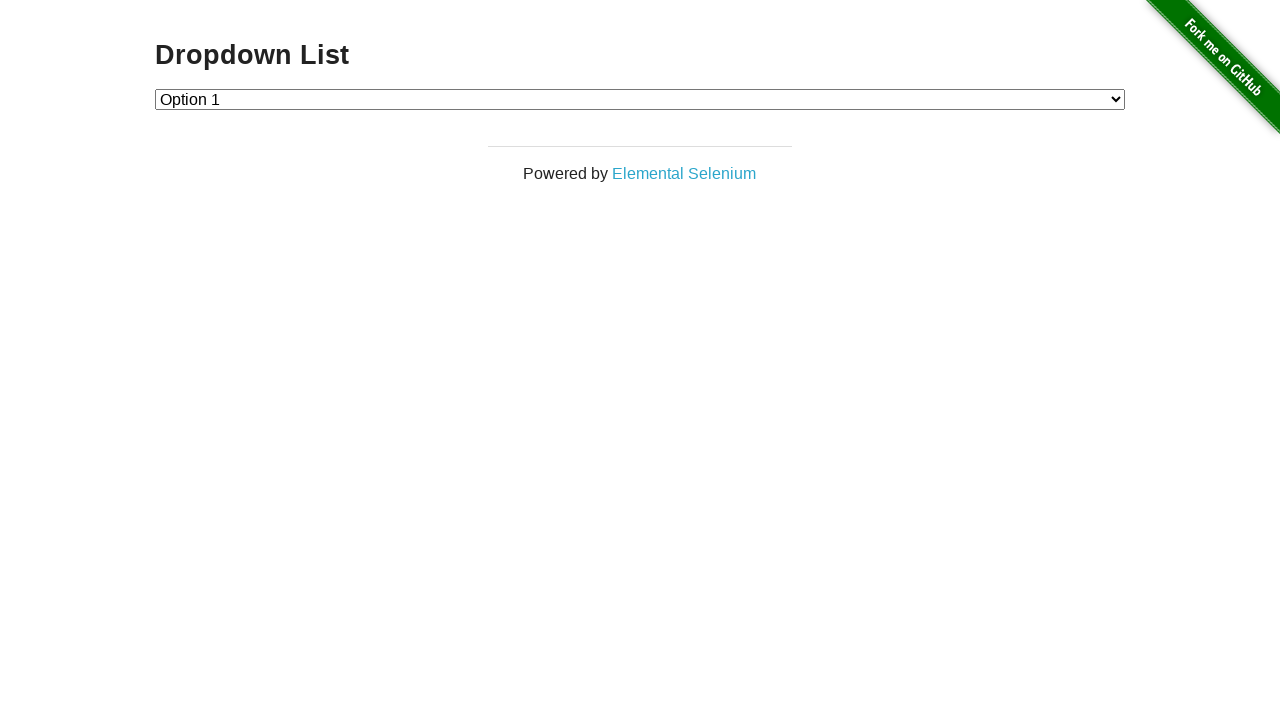

Verified that dropdown selection is '1' (Option 1)
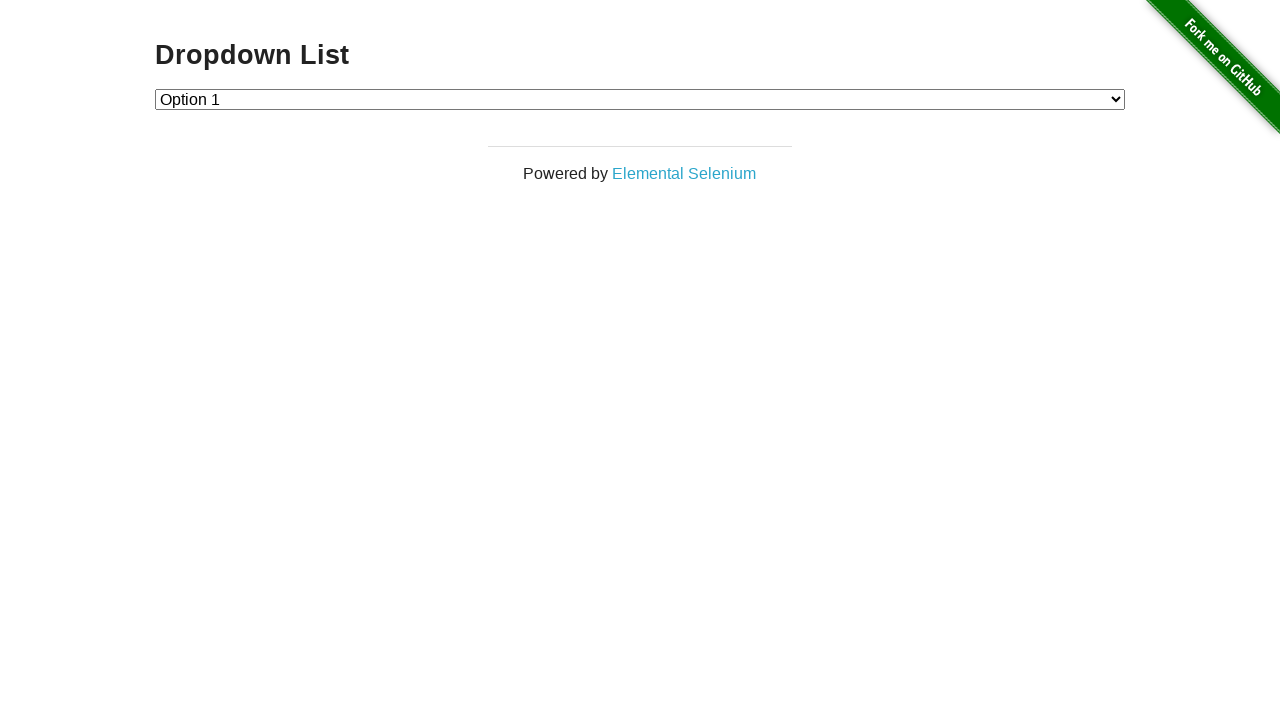

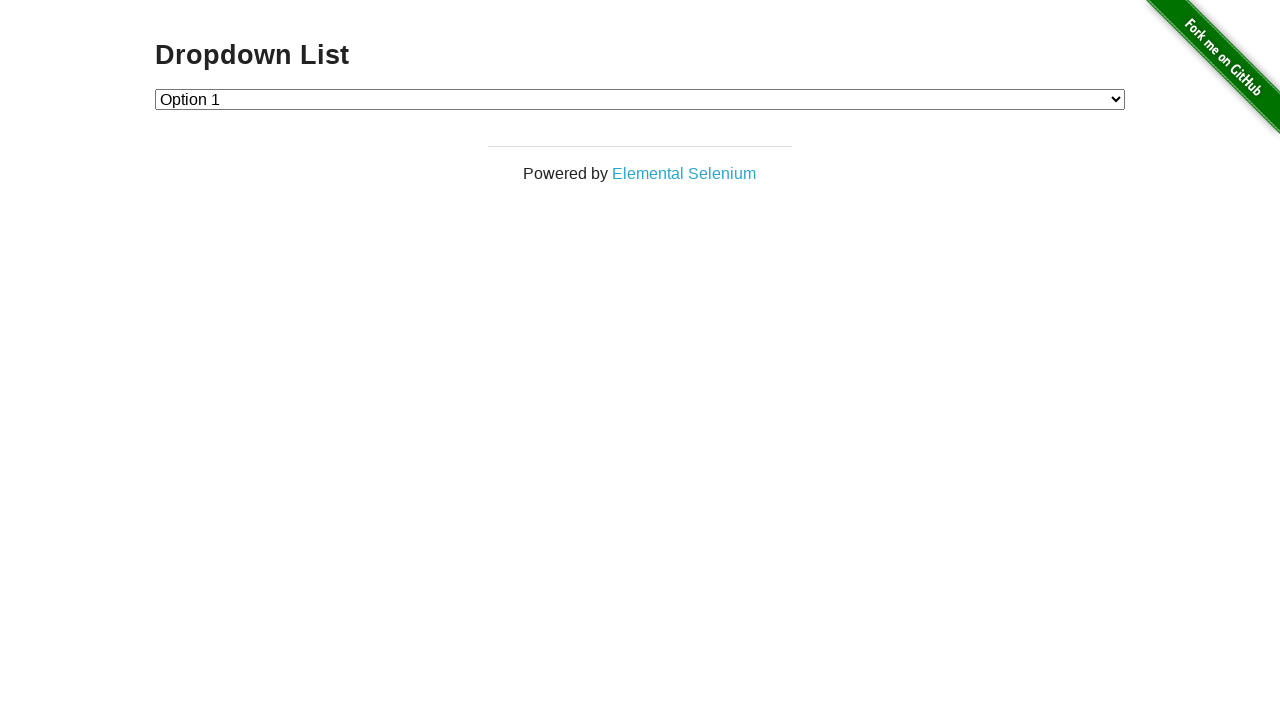